Opens the MarsTech homepage and verifies that the page title equals "MarsTech"

Starting URL: https://marstech.tb.ru/

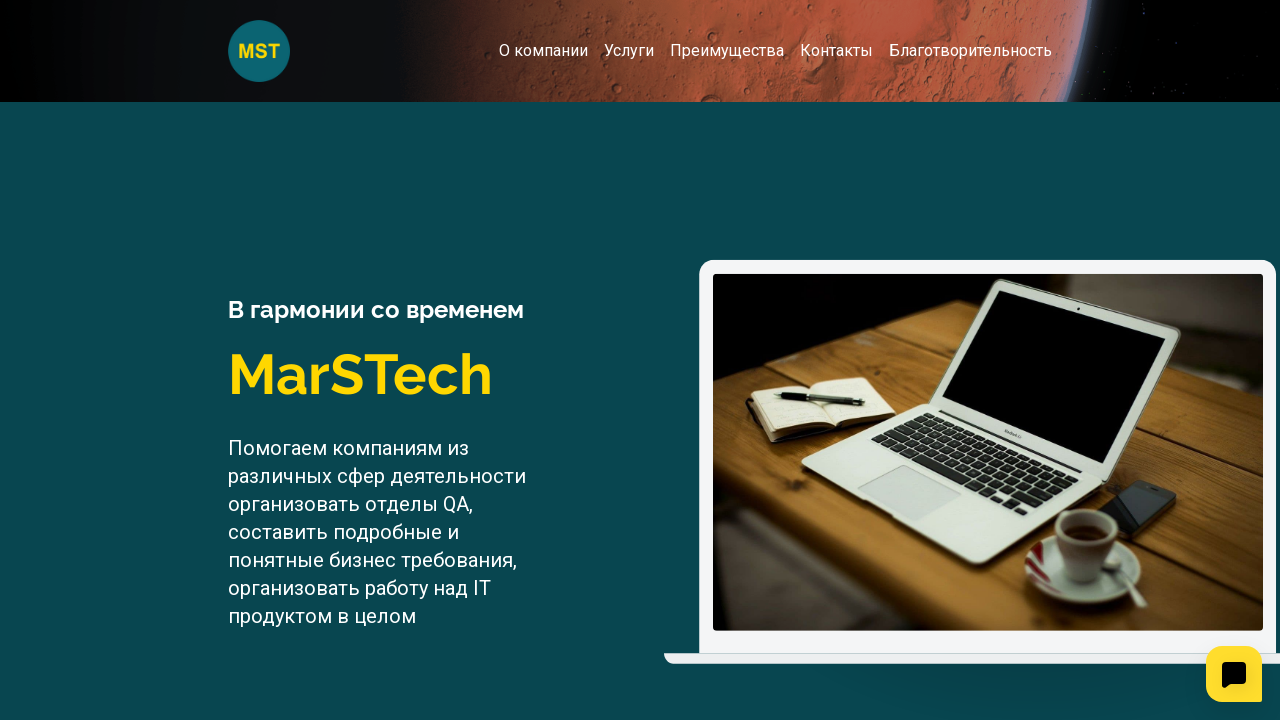

Navigated to MarsTech homepage at https://marstech.tb.ru/
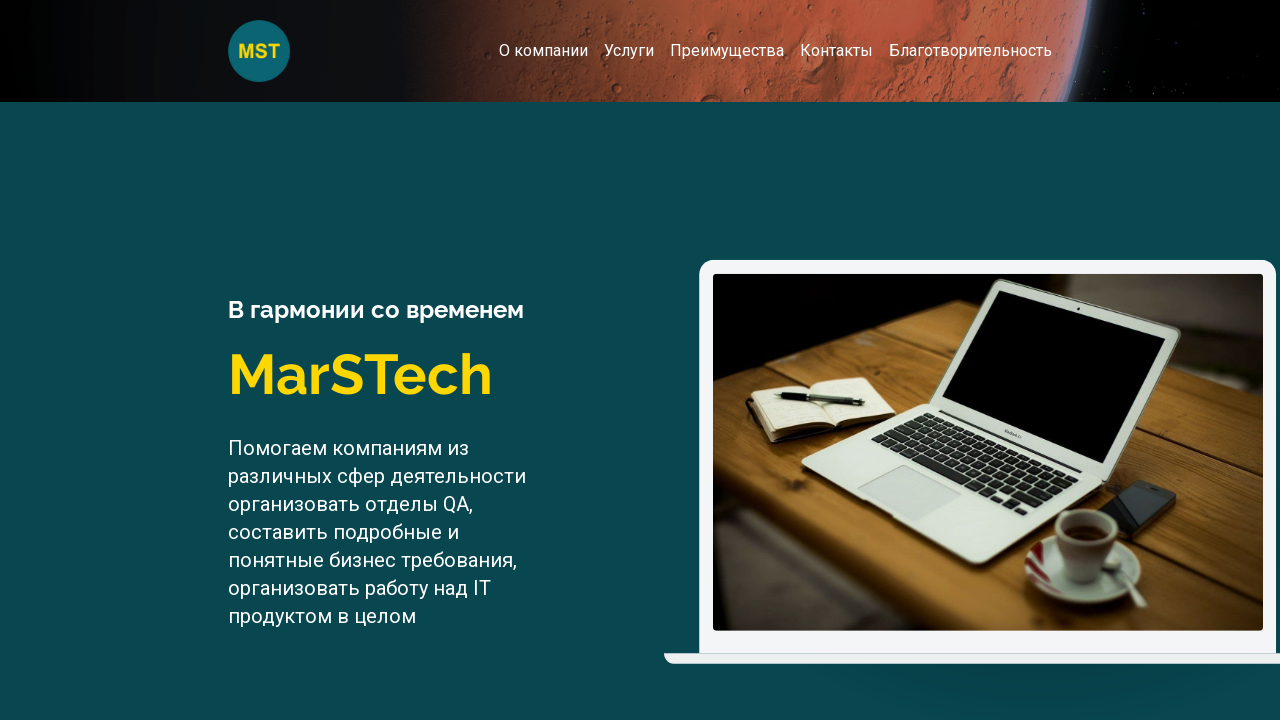

Verified page title equals 'MarsTech'
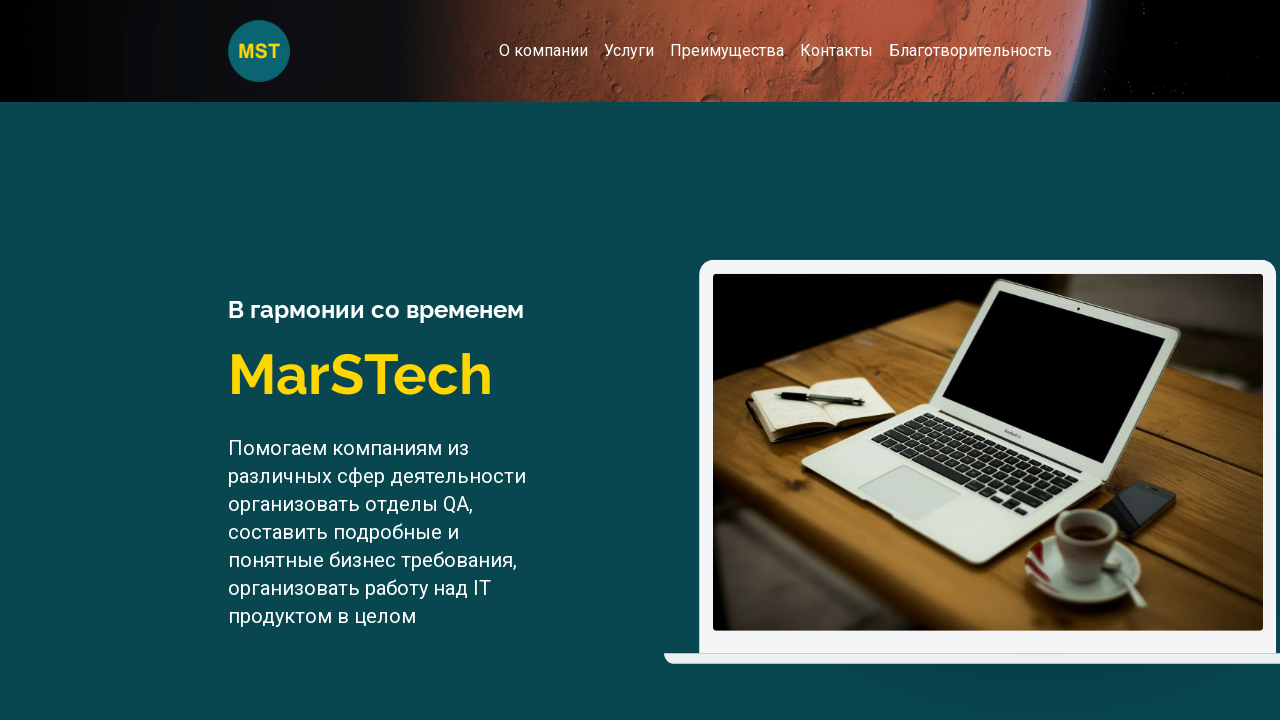

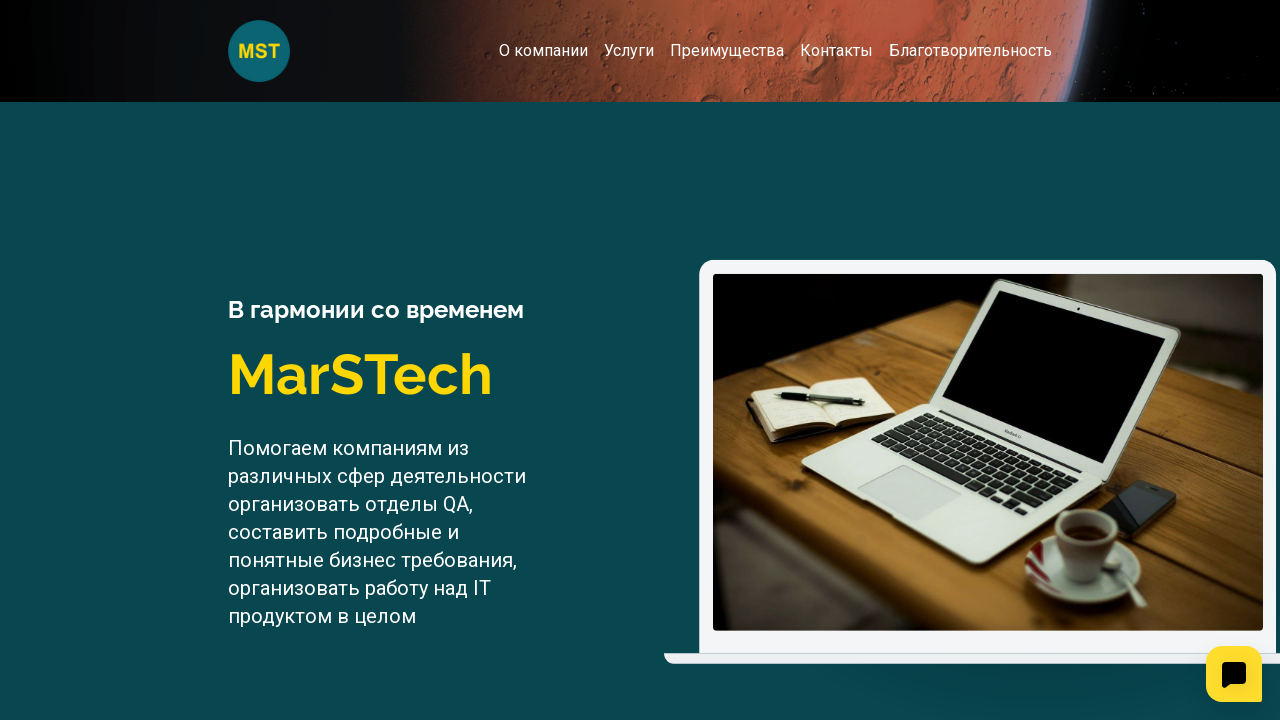